Tests a simple form by filling in first name, last name, city, and country fields, then clicking the submit button.

Starting URL: http://suninjuly.github.io/simple_form_find_task.html

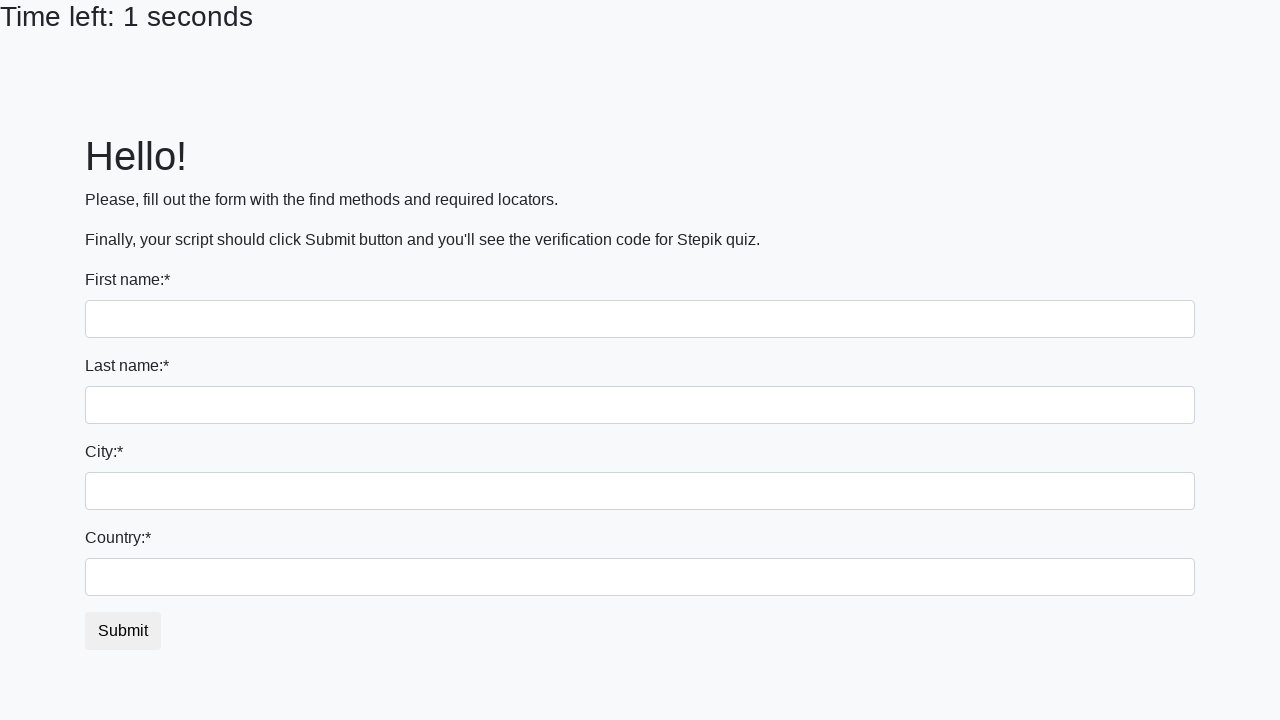

Filled first name field with 'Ivan' on input[name='first_name']
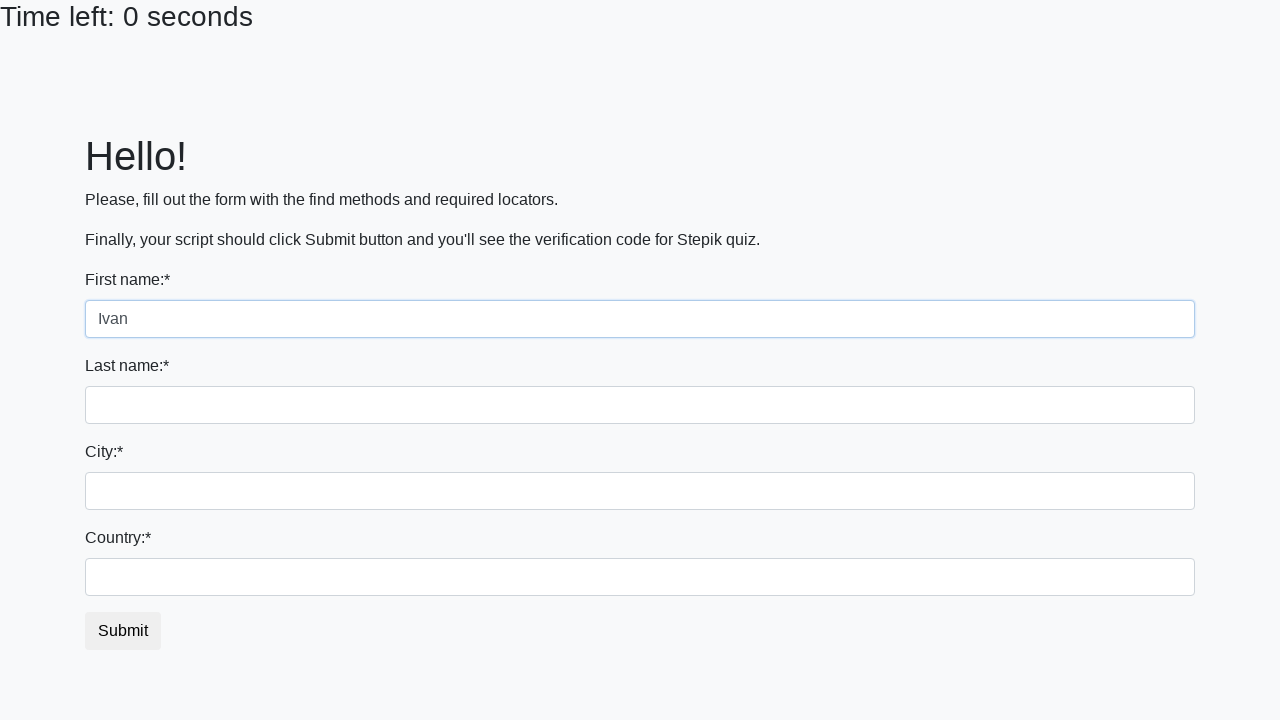

Filled last name field with 'Petrov' on input[name='last_name']
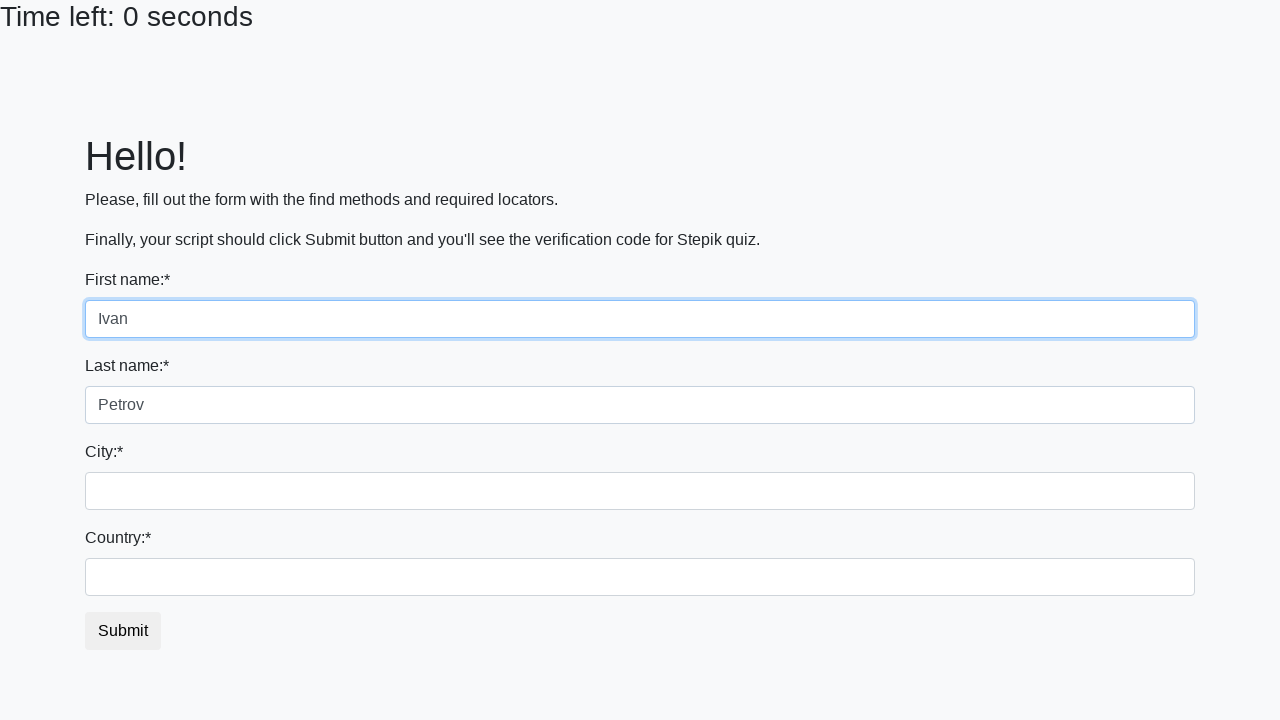

Filled city field with 'Smolensk' on input[name='firstname']
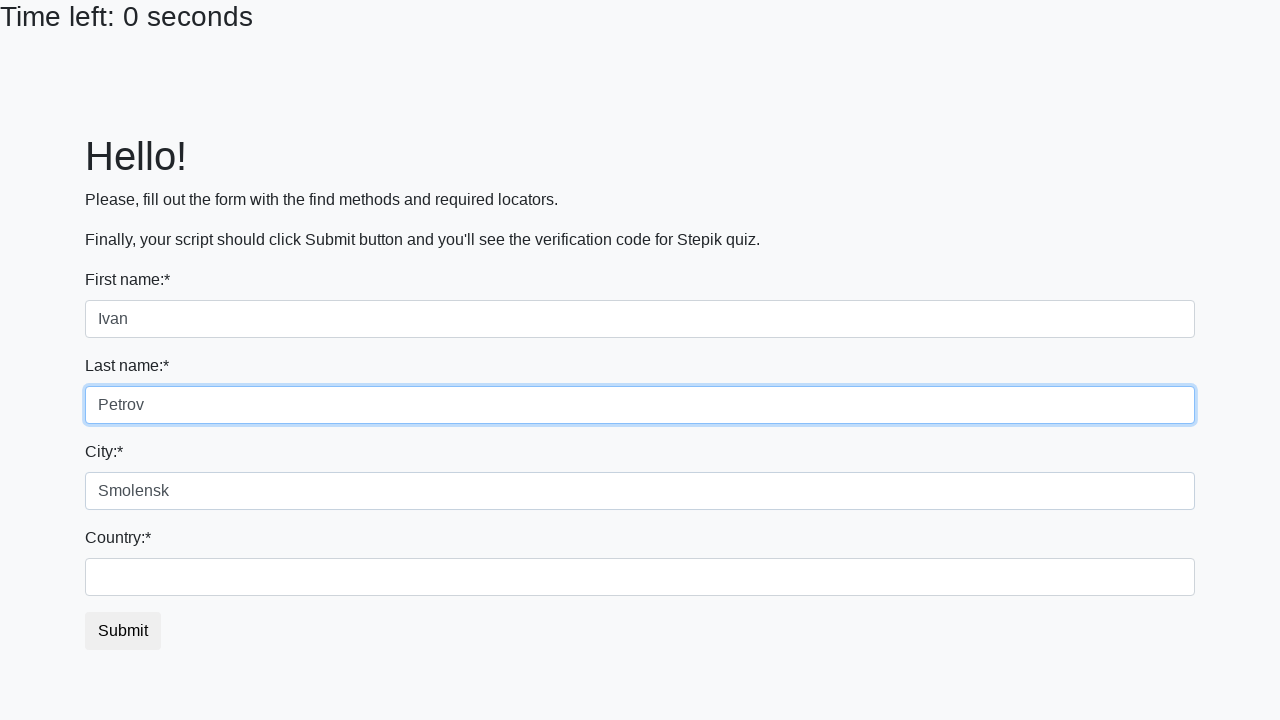

Filled country field with 'Russia' on #country
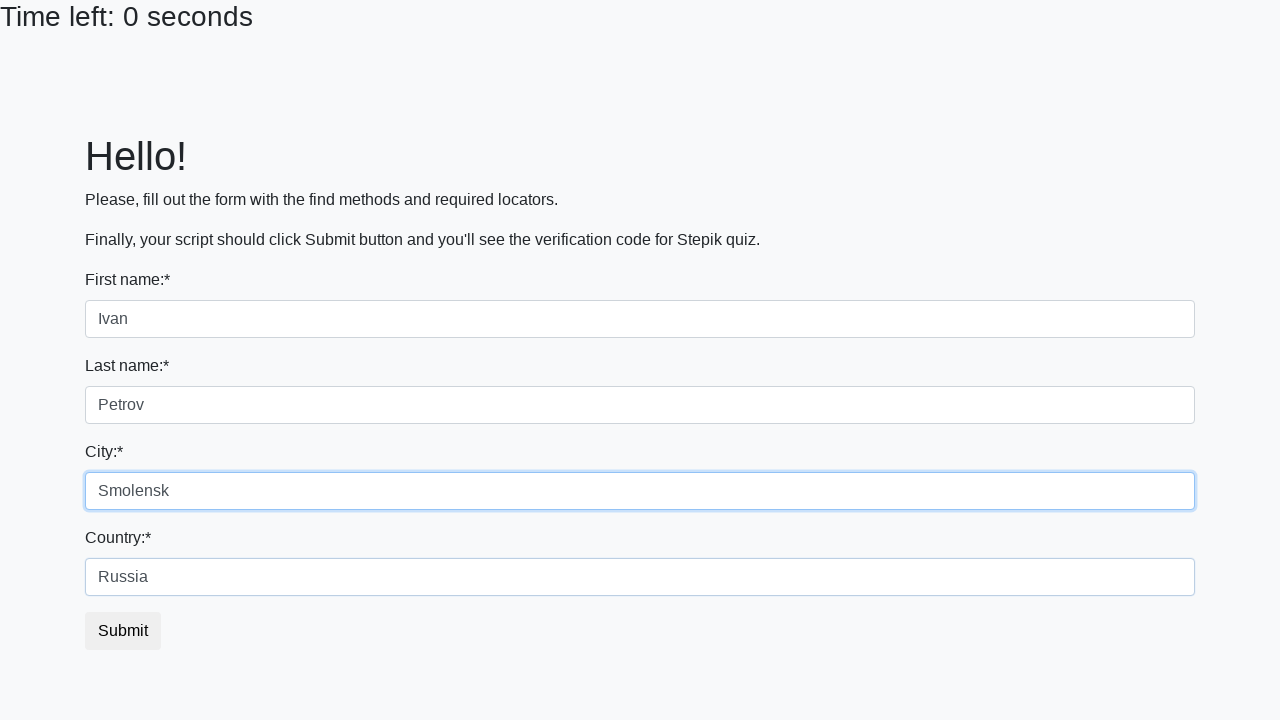

Clicked submit button to submit the form at (123, 631) on #submit_button
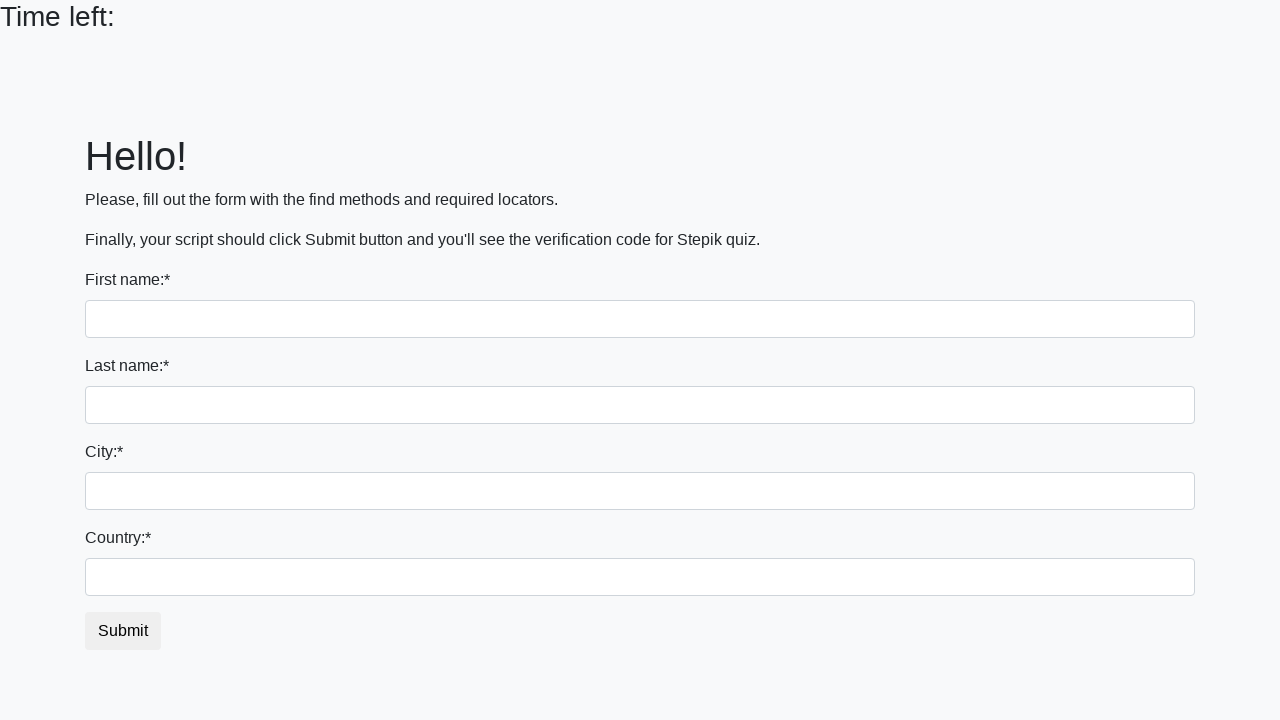

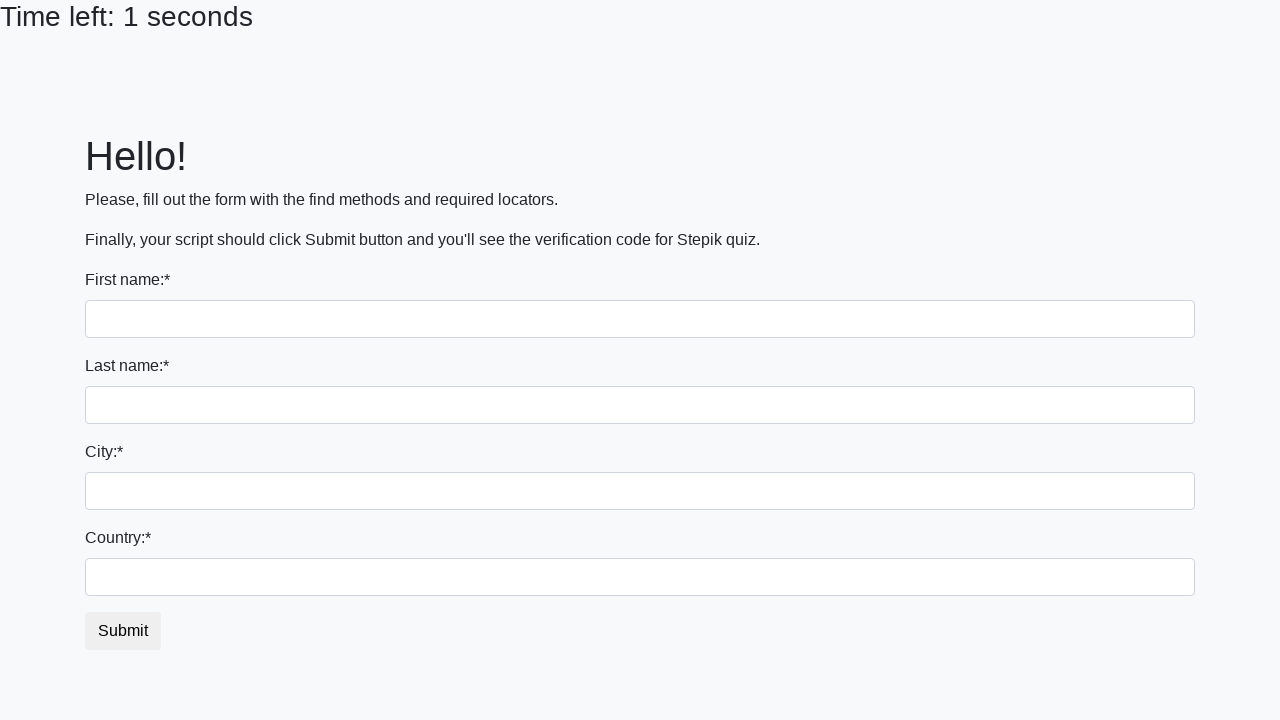